Navigates to a checkbox demo page and selects a specific checkbox (Option-2) from a list of checkboxes

Starting URL: http://syntaxprojects.com/basic-checkbox-demo.php

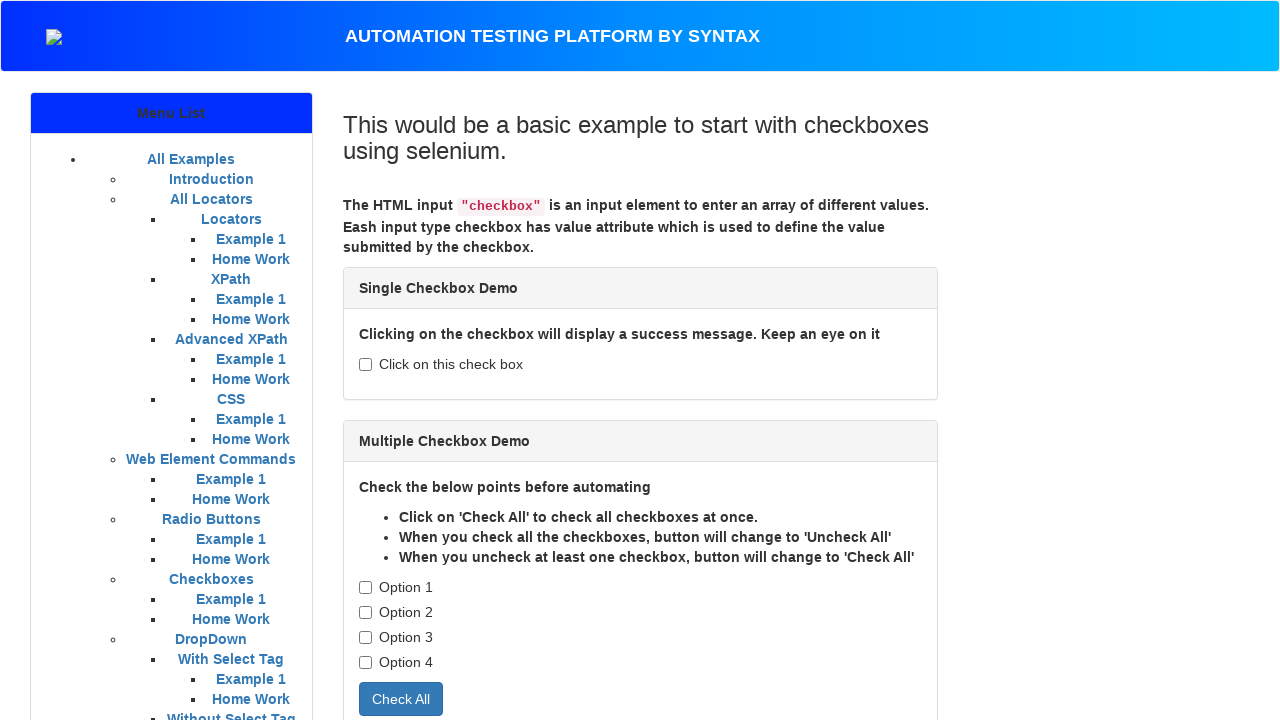

Navigated to checkbox demo page
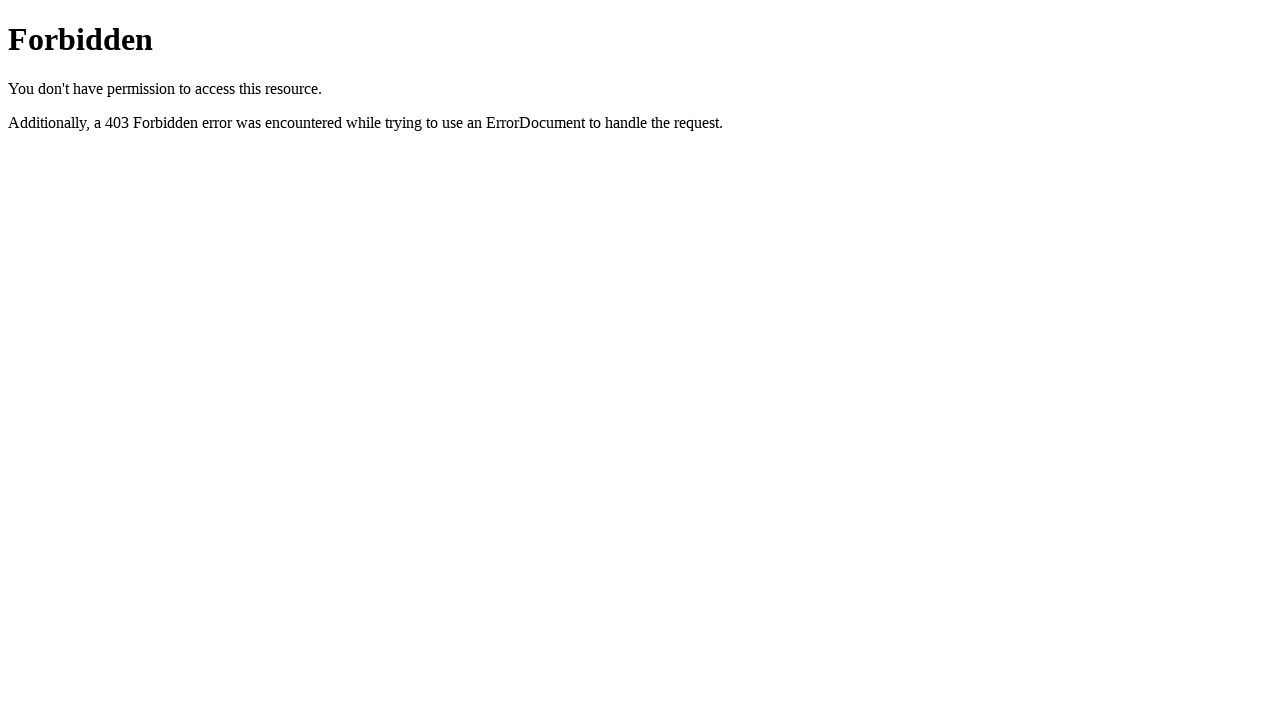

Located all checkboxes with class 'cb1-element'
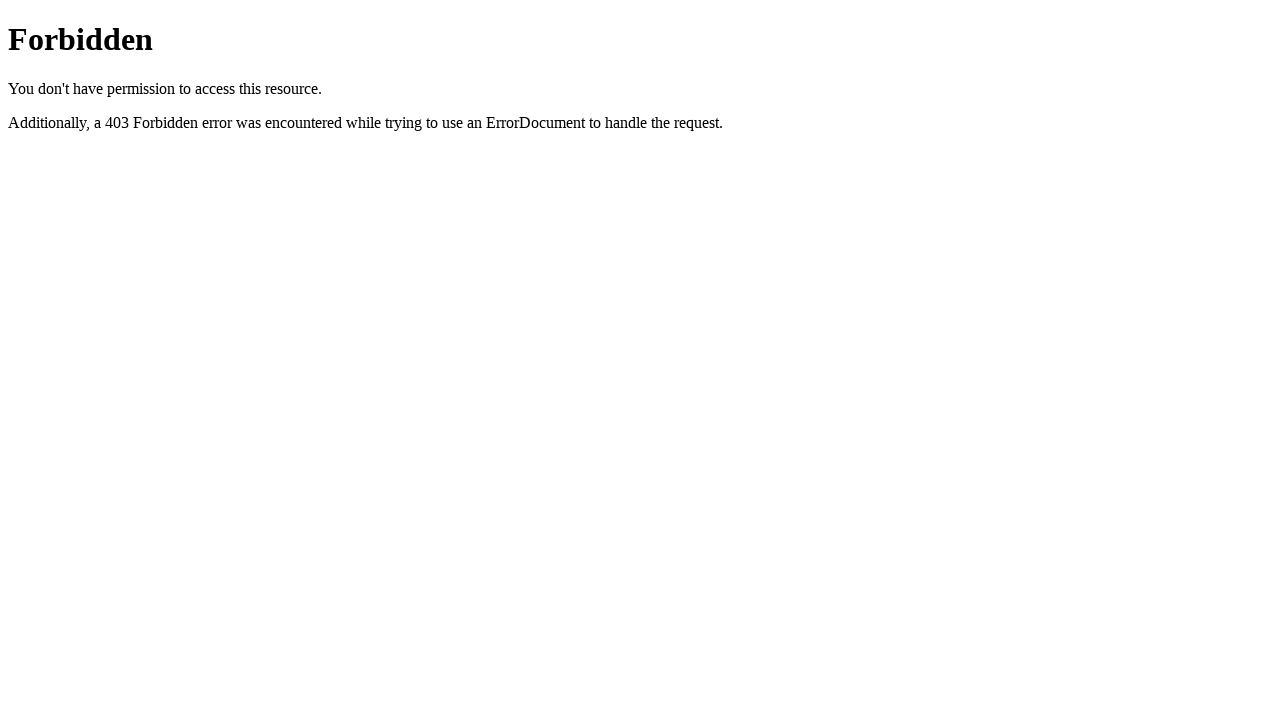

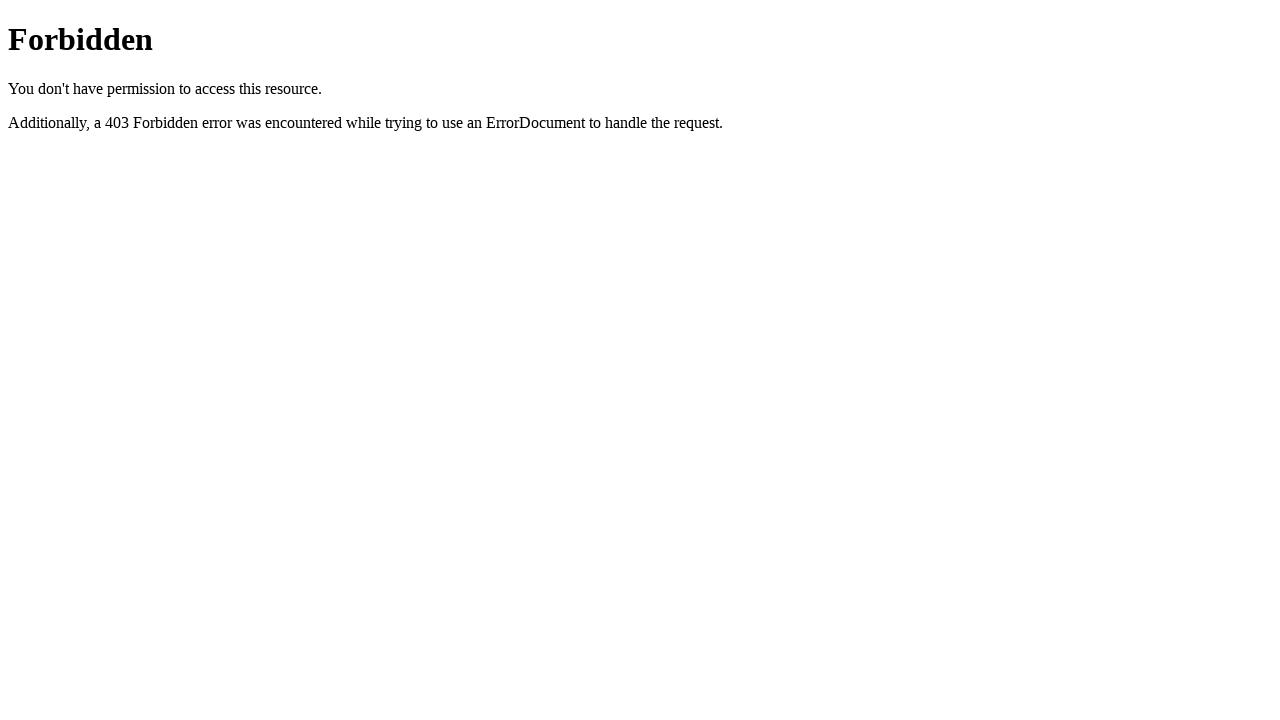